Tests keyboard shortcuts functionality by copying text from one textarea to another using keyboard actions (Ctrl+A, Ctrl+C, Tab, Ctrl+V)

Starting URL: https://text-compare.com/

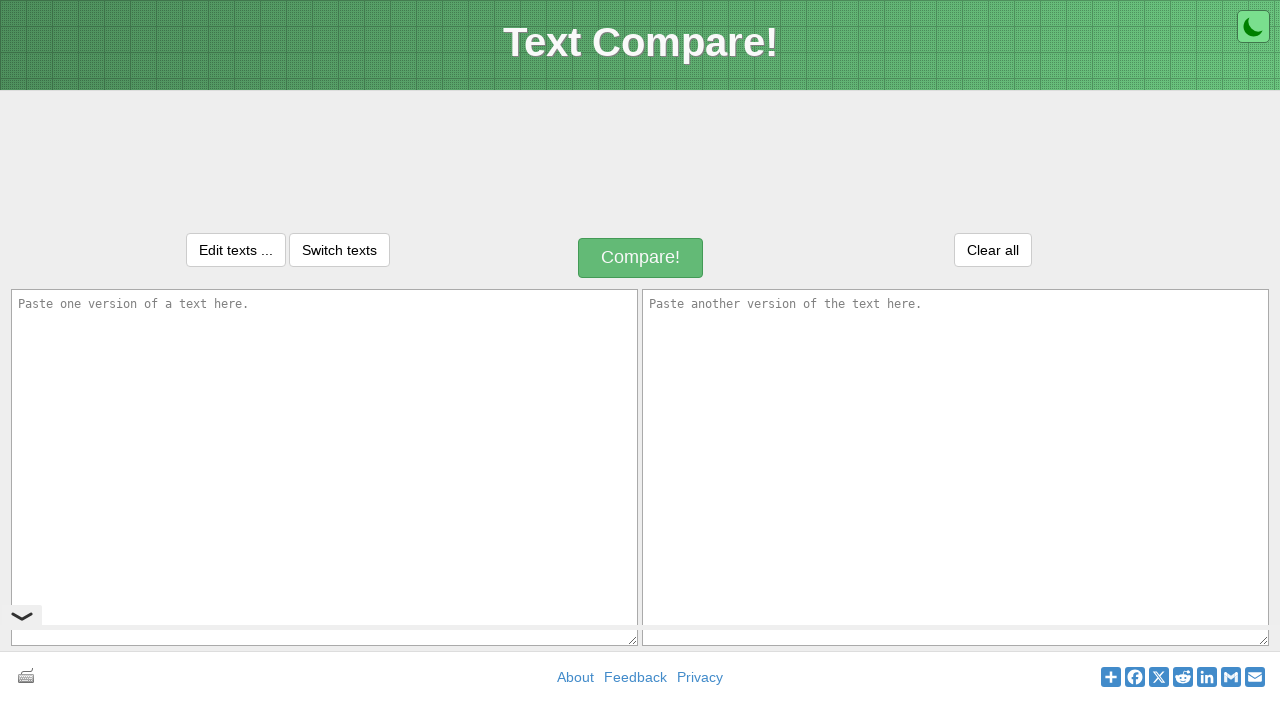

Filled first textarea with 'WELCOME TO AUTOMATION' on //textarea[contains(@id,'inputText1')]
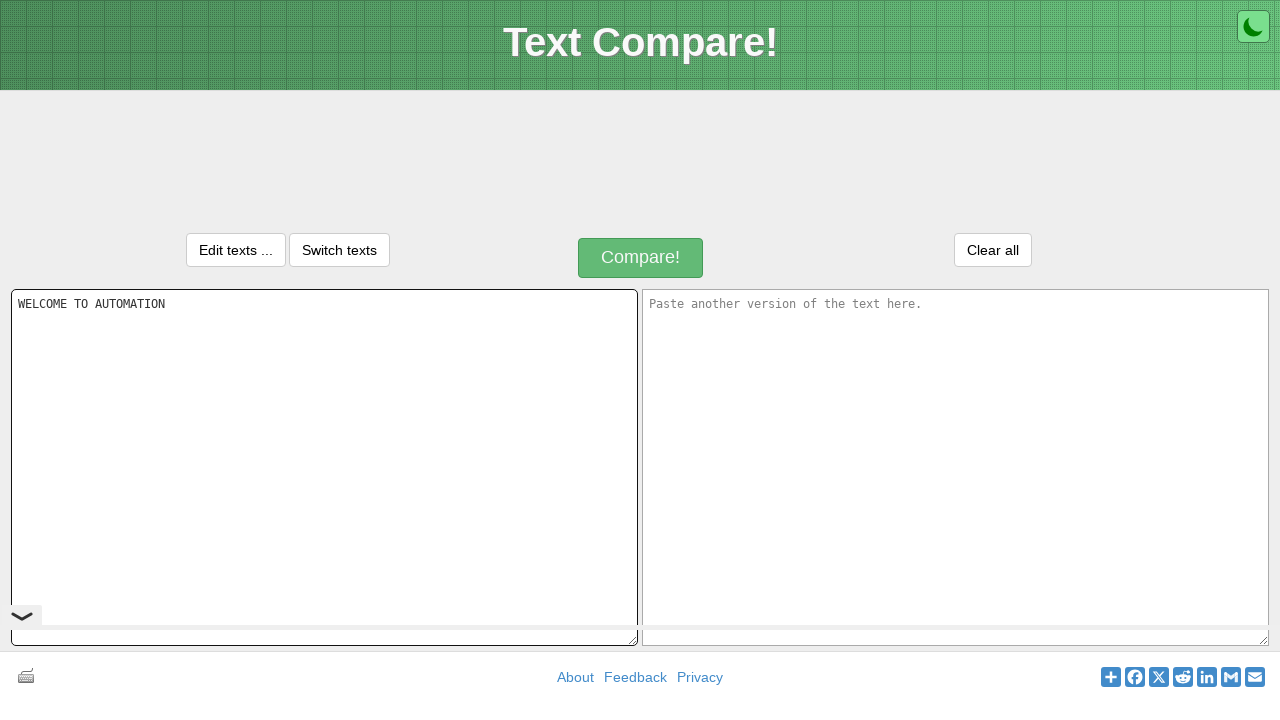

Pressed Ctrl+A to select all text
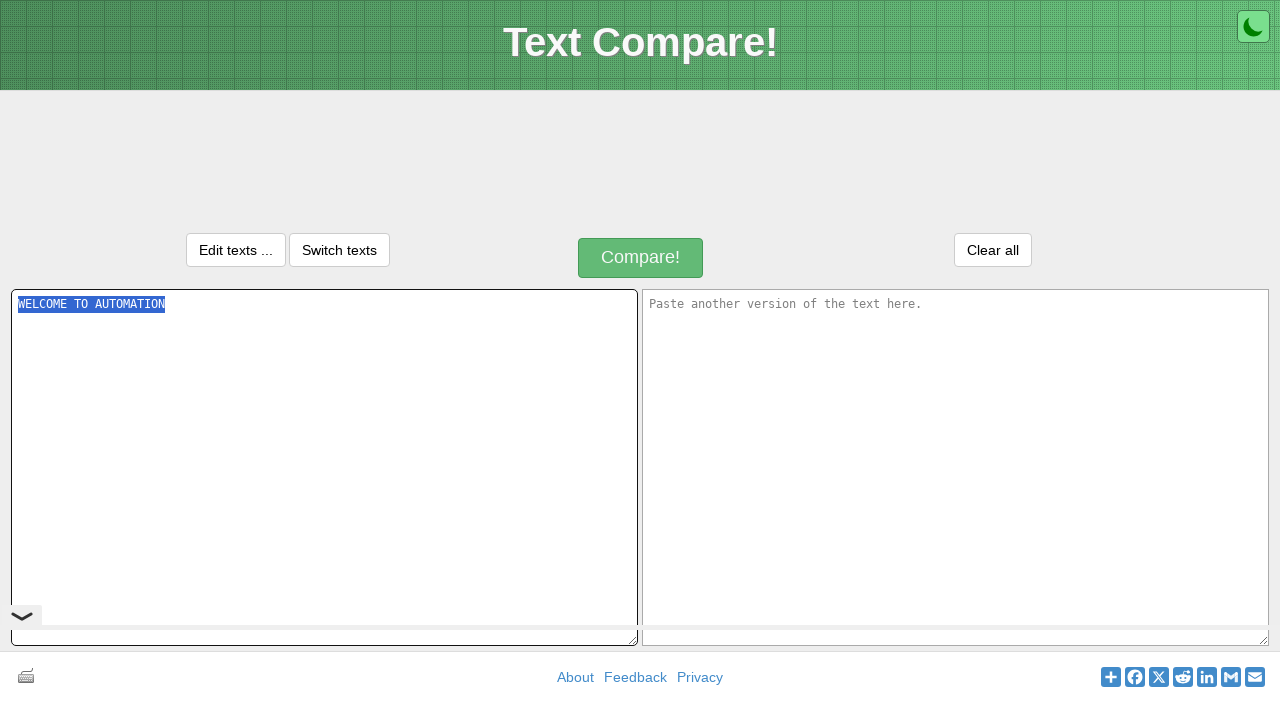

Pressed Ctrl+C to copy selected text
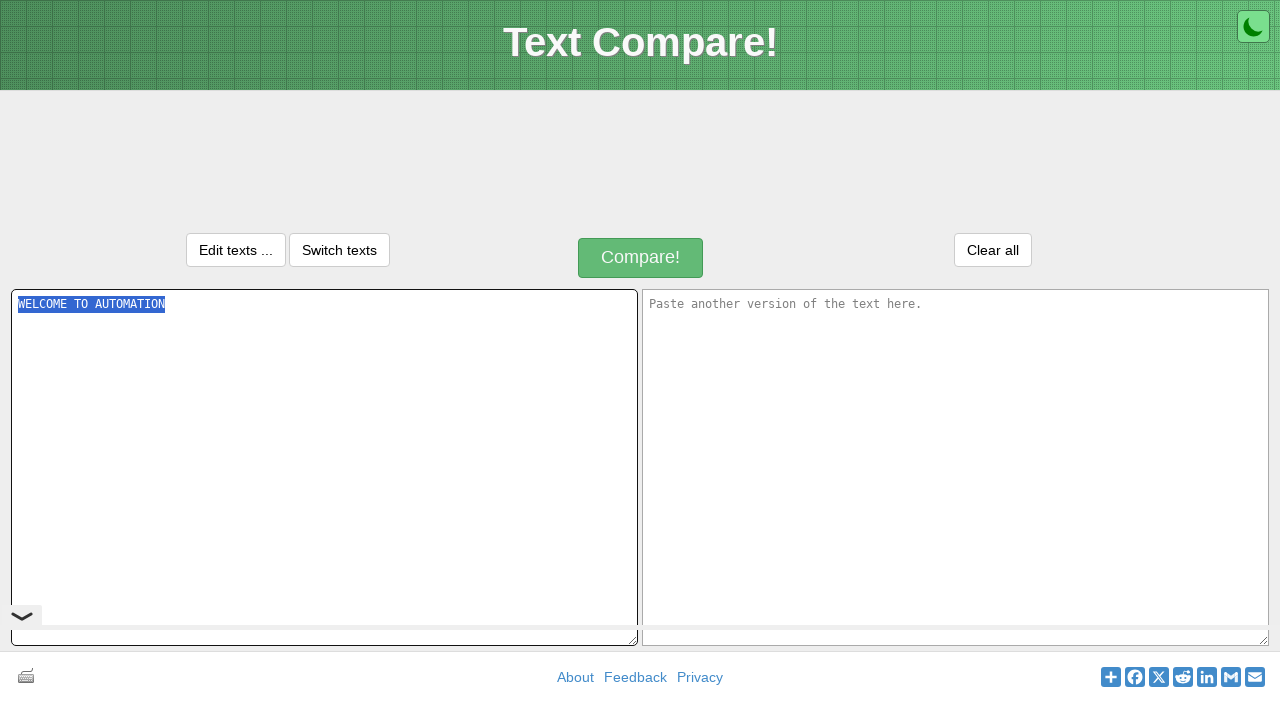

Pressed Tab to move to second textarea
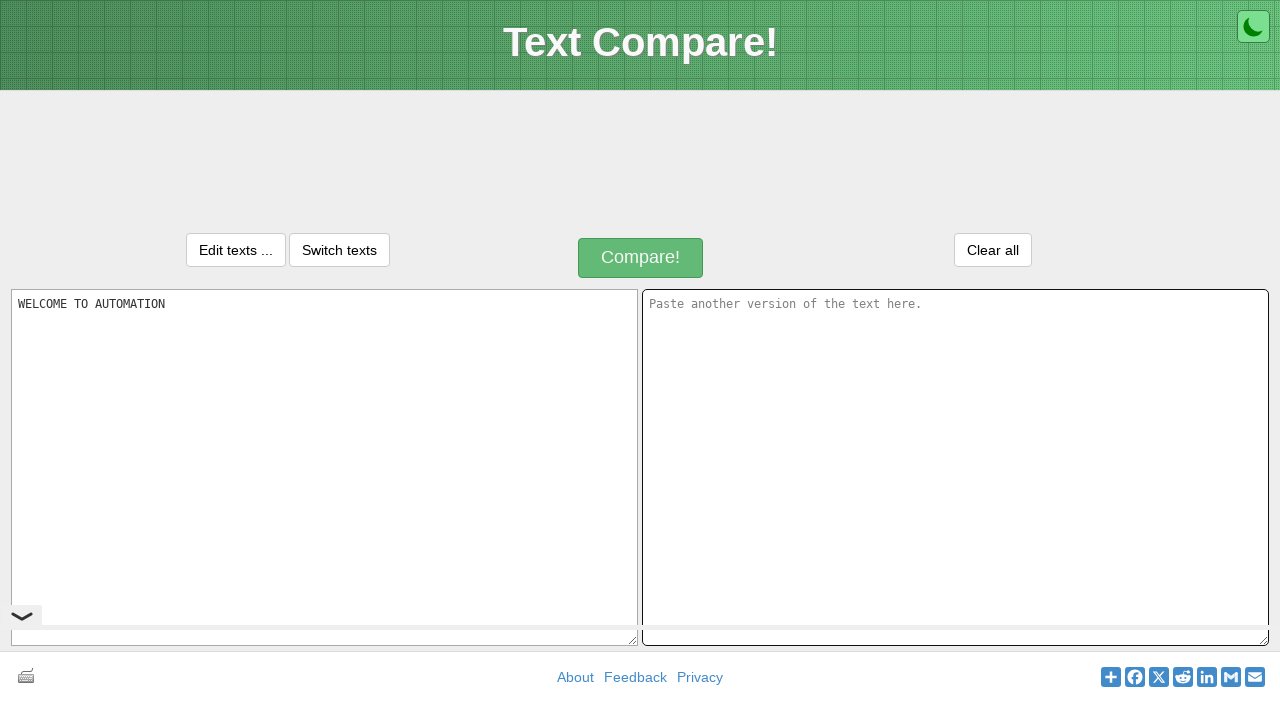

Pressed Ctrl+V to paste text into second textarea
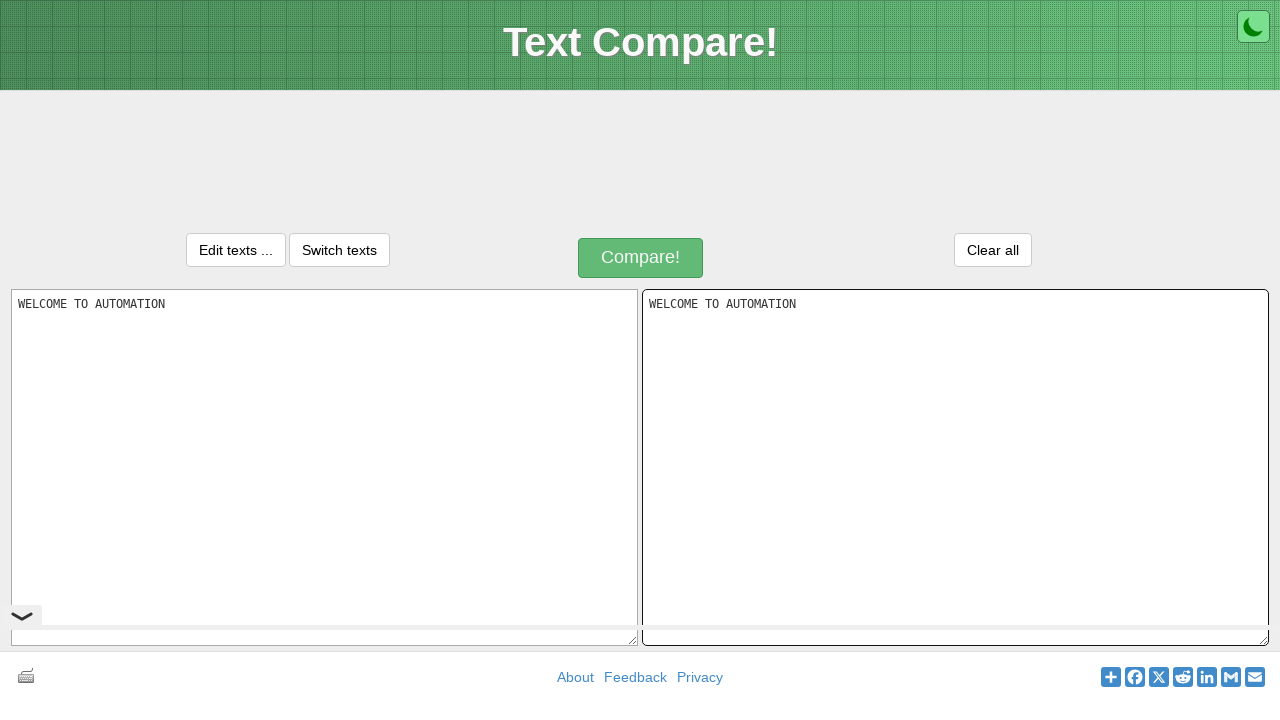

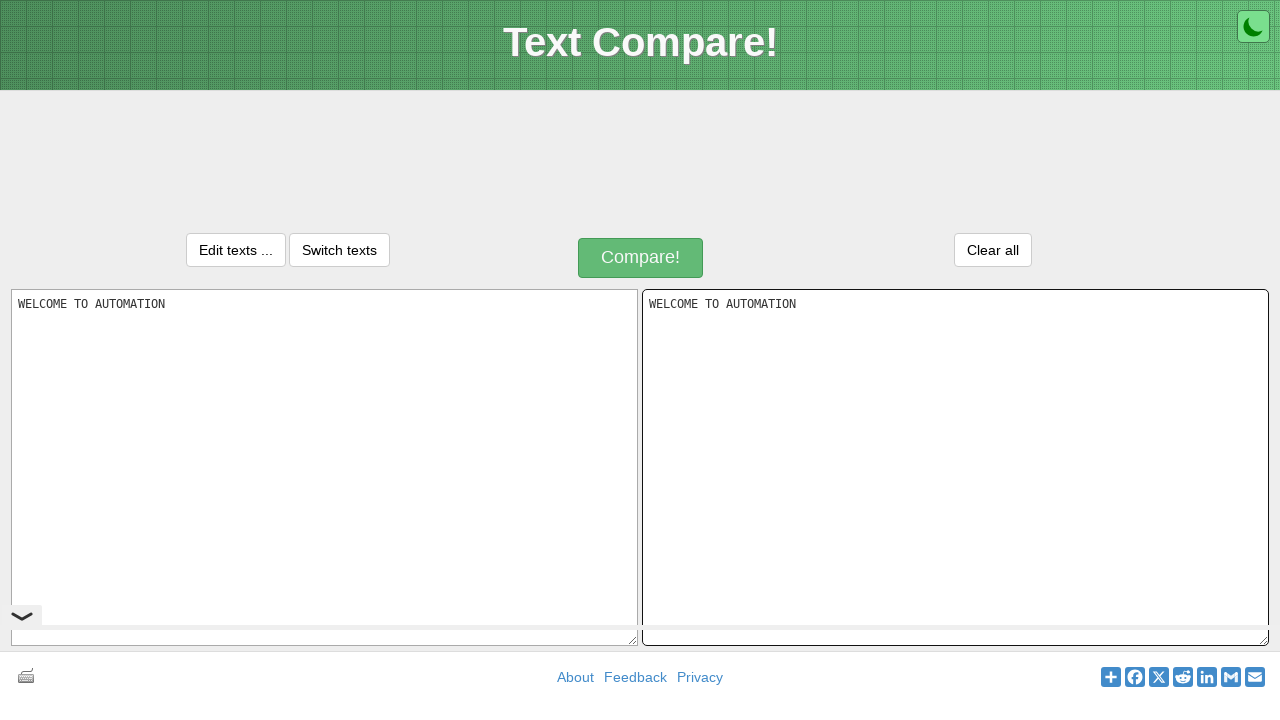